Tests a math exercise page by reading a value, calculating the answer using a logarithmic formula, filling in the result, checking required checkboxes, and submitting the form to verify the answer via an alert.

Starting URL: https://suninjuly.github.io/math.html

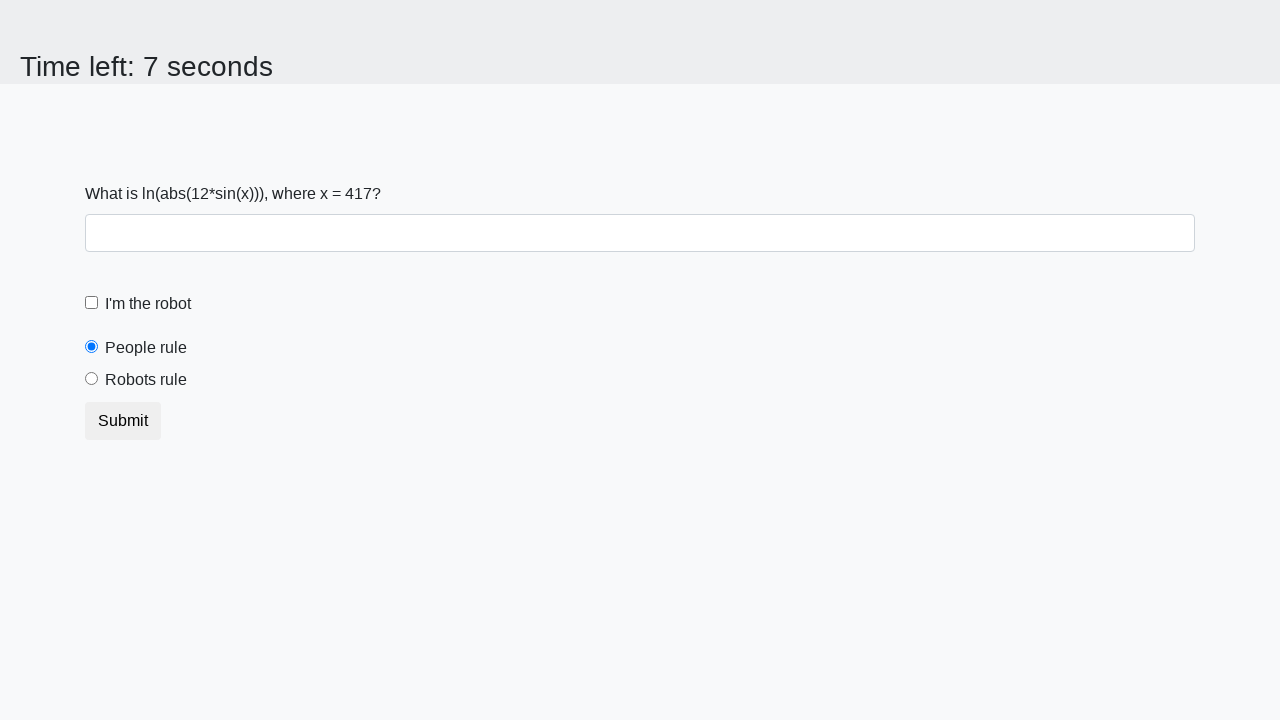

Waited for input value element to load
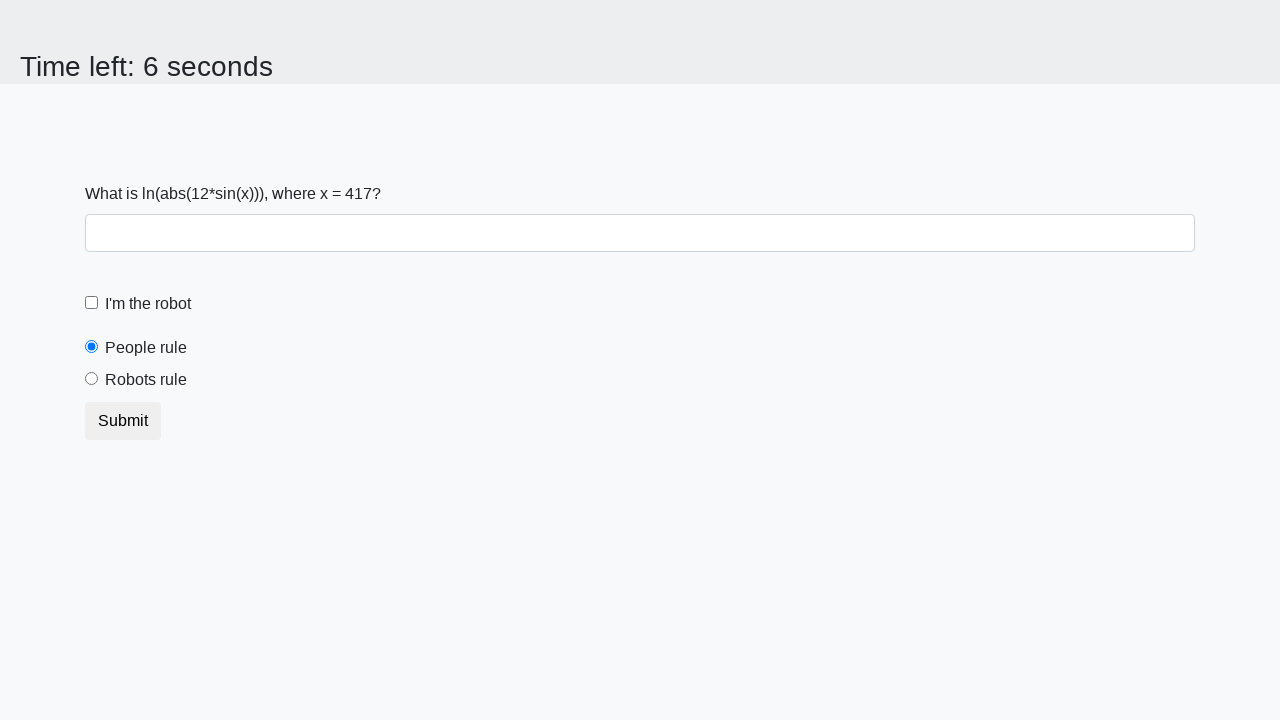

Retrieved input value: 417
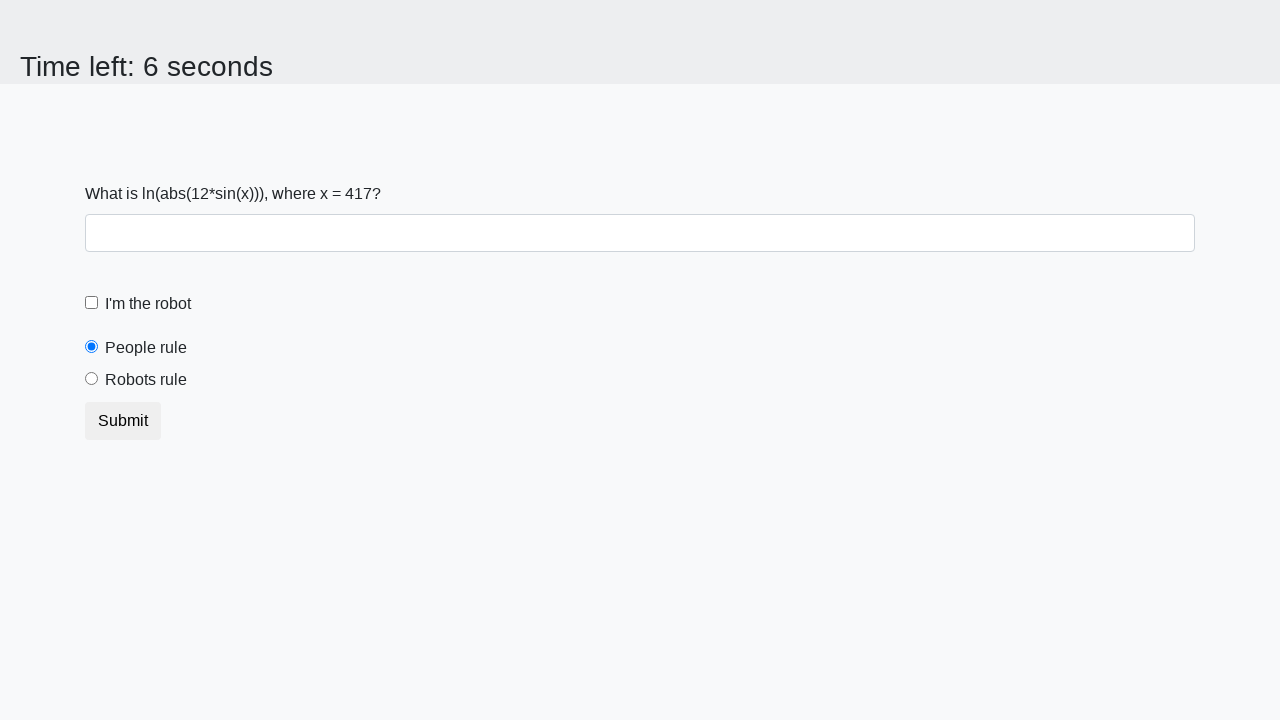

Calculated logarithmic answer: 2.1826663099840022
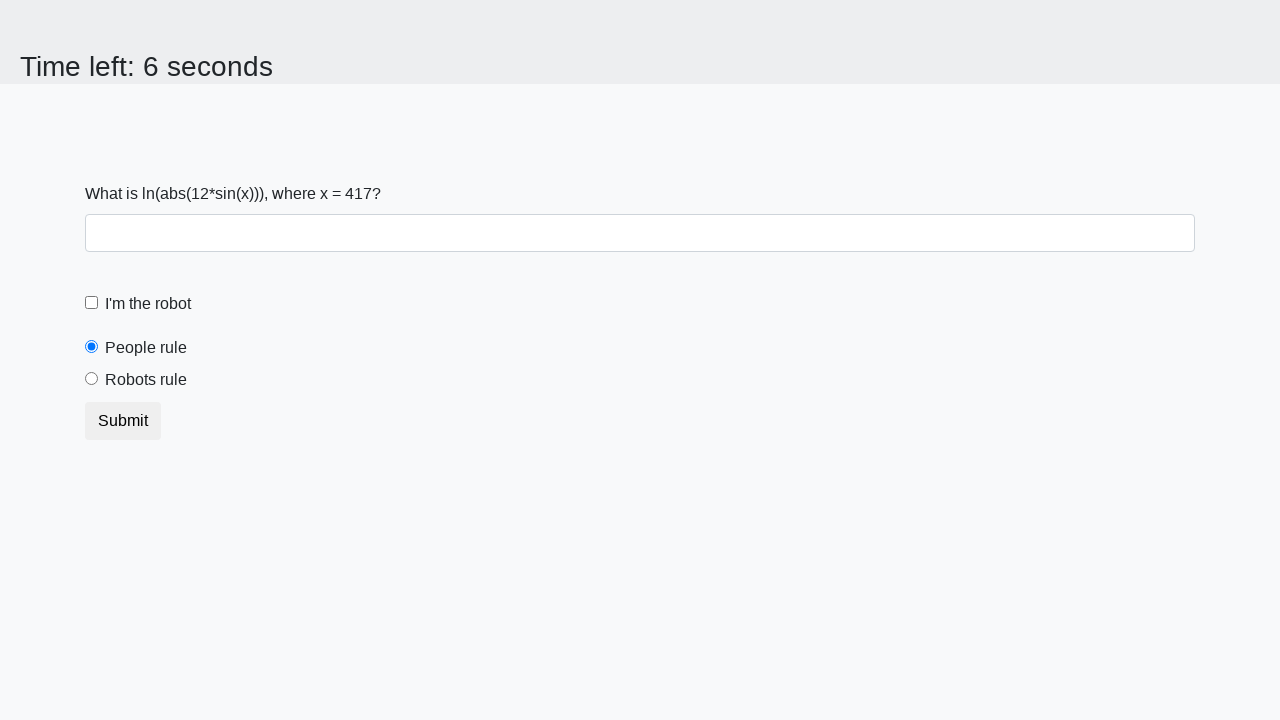

Filled answer field with calculated value: 2.1826663099840022 on #answer
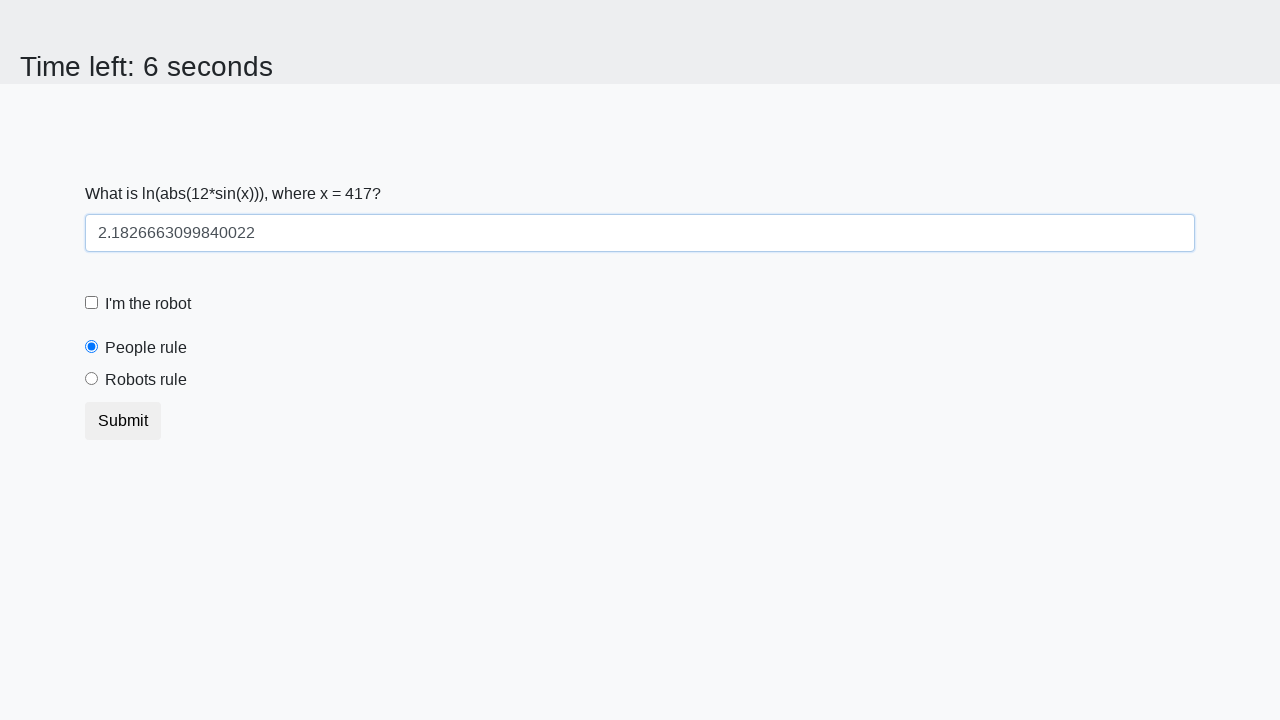

Clicked robot checkbox at (92, 303) on #robotCheckbox
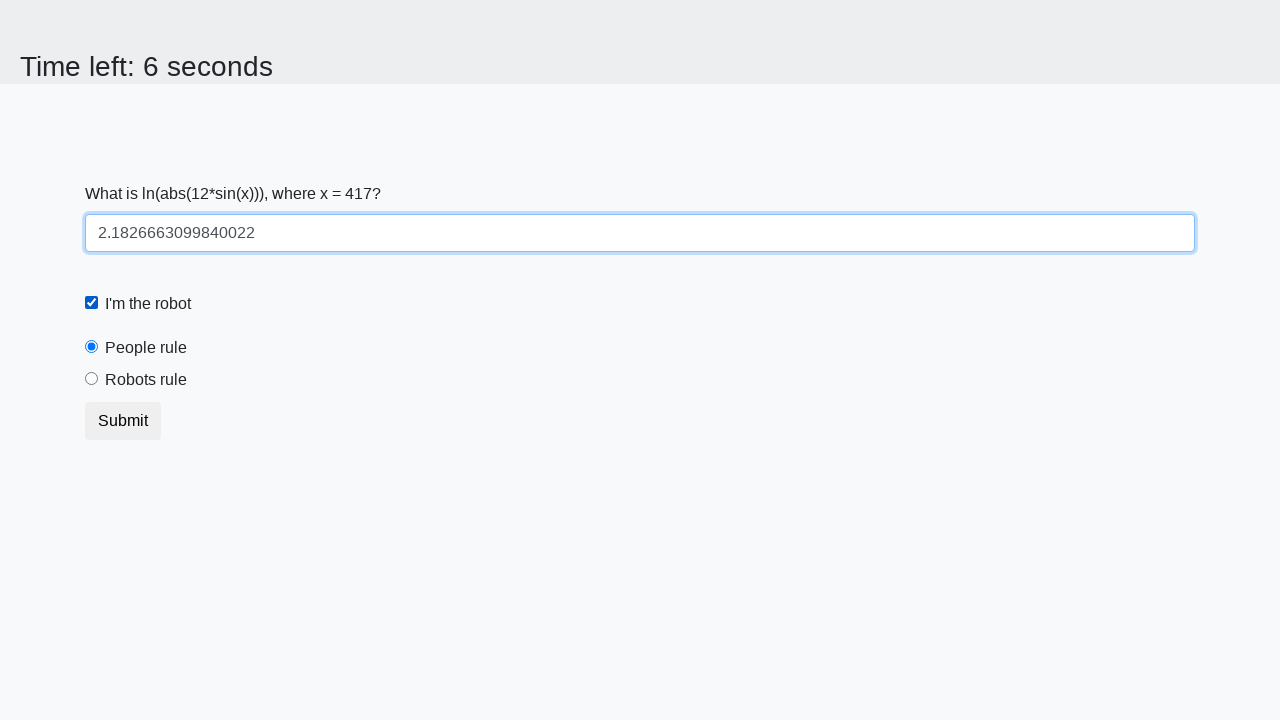

Clicked robots rule radio button at (92, 379) on #robotsRule
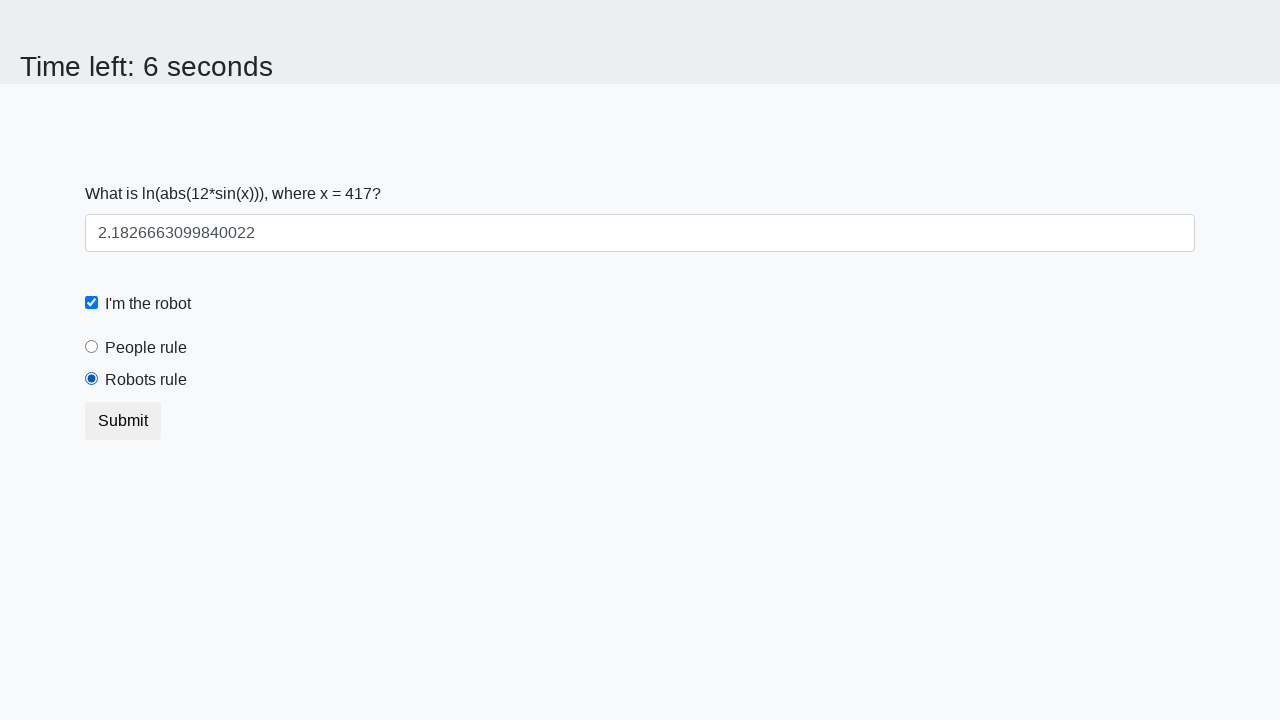

Clicked submit button at (123, 421) on button
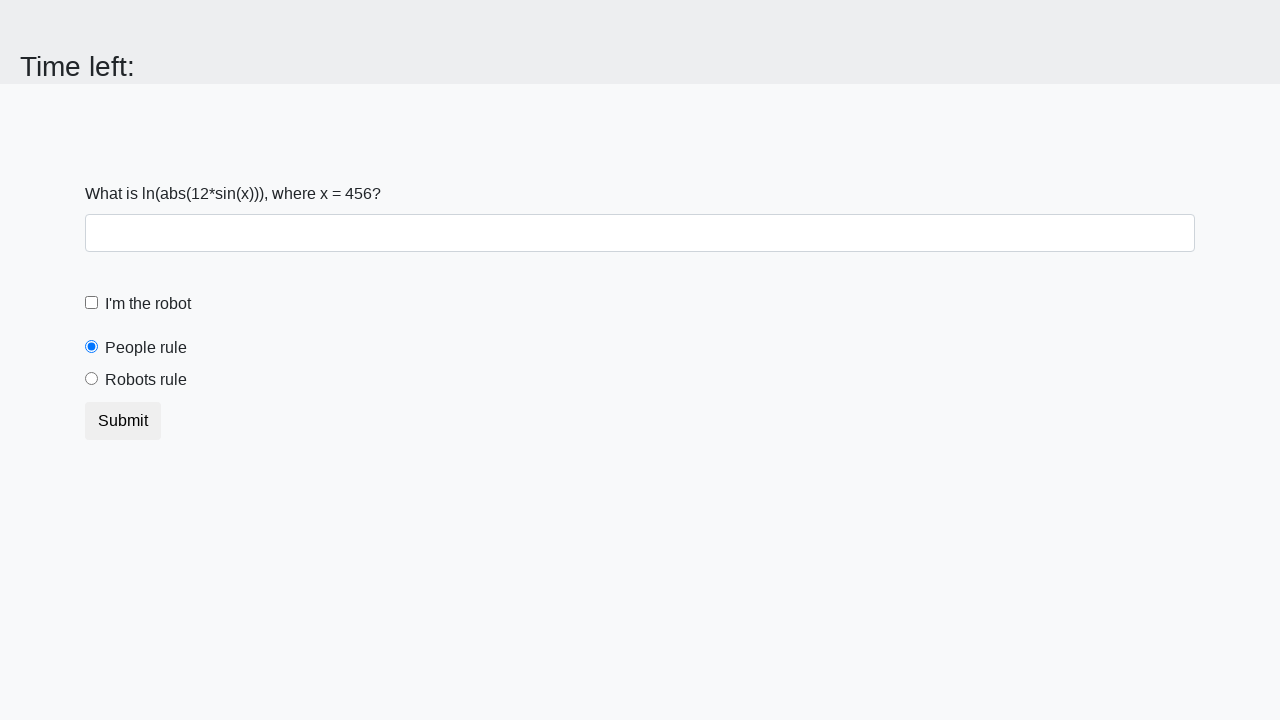

Set up alert dialog handler to accept alerts
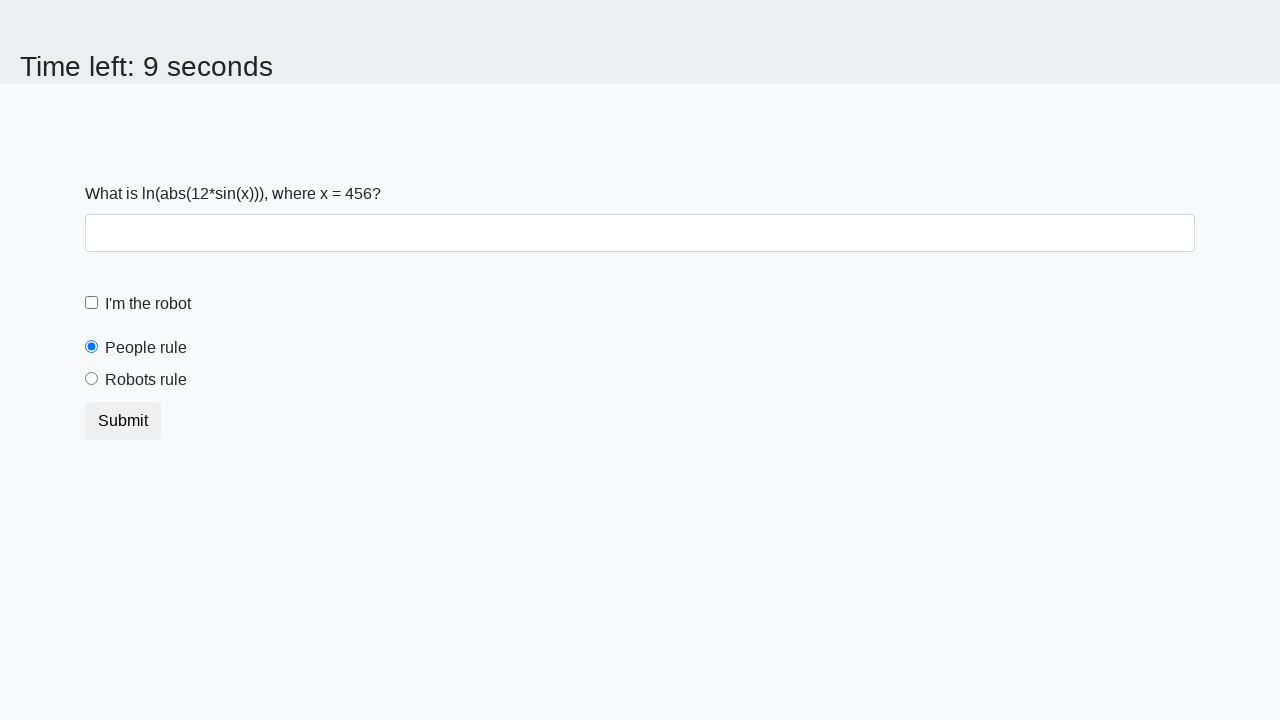

Waited for alert to appear and be accepted
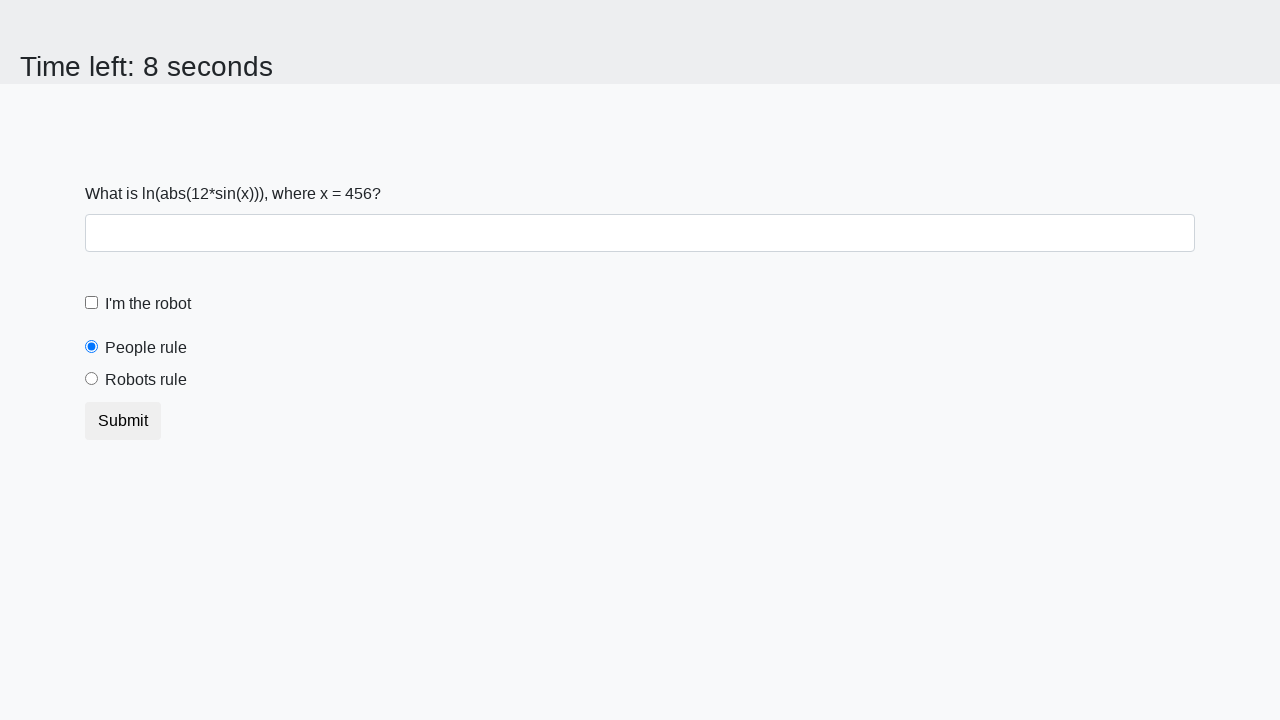

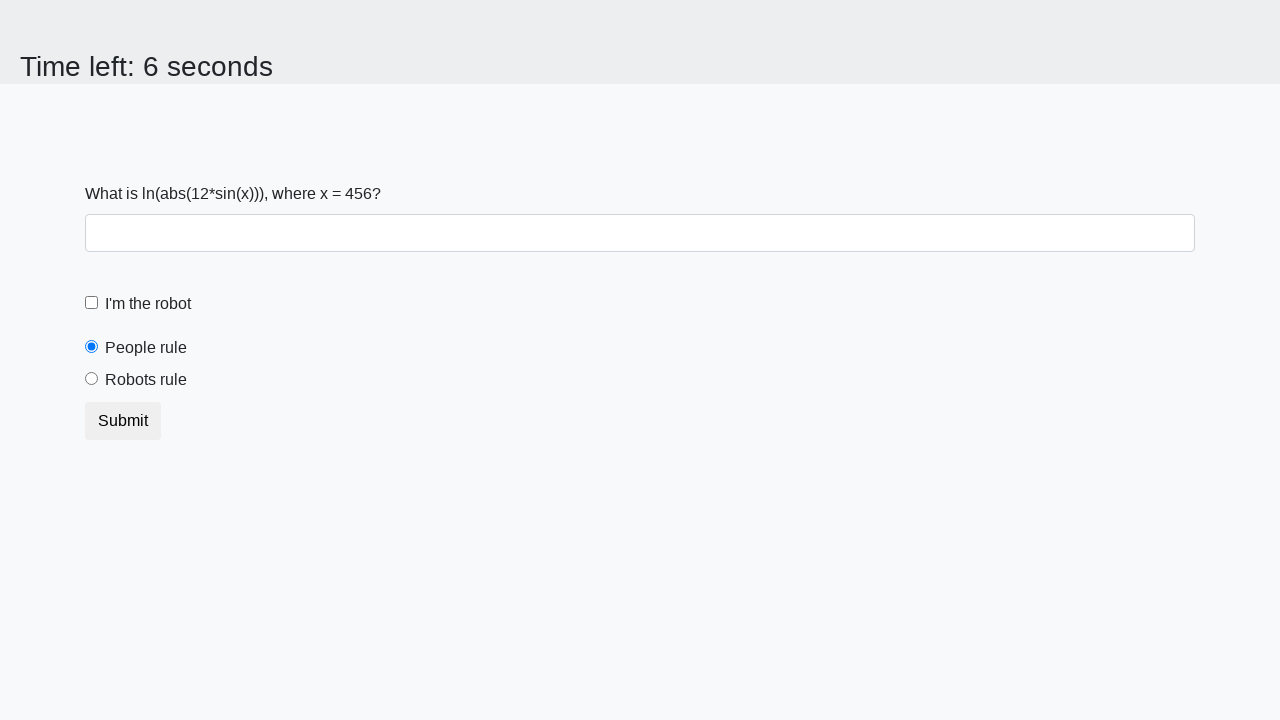